Tests unsuccessful product search by searching for an invalid/non-existent product and verifying the error message

Starting URL: http://advantageonlineshopping.com/#/

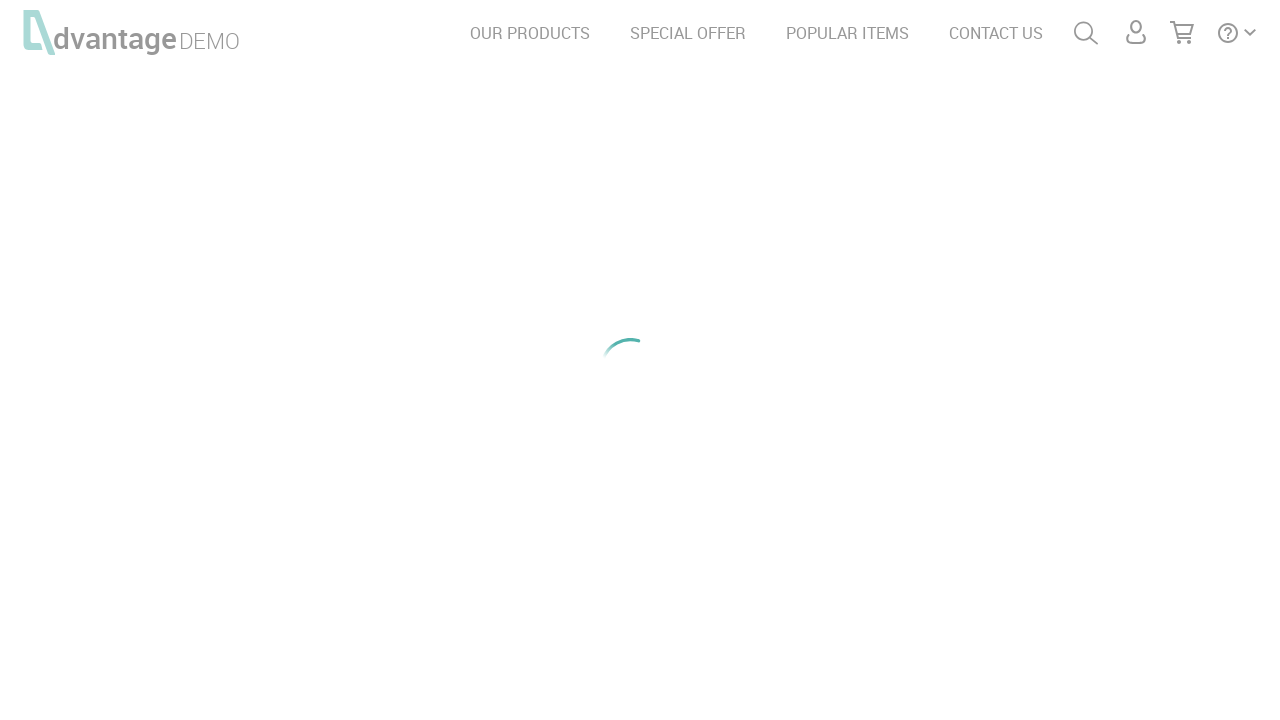

Clicked search icon/magnifying glass at (1086, 33) on #menuSearch
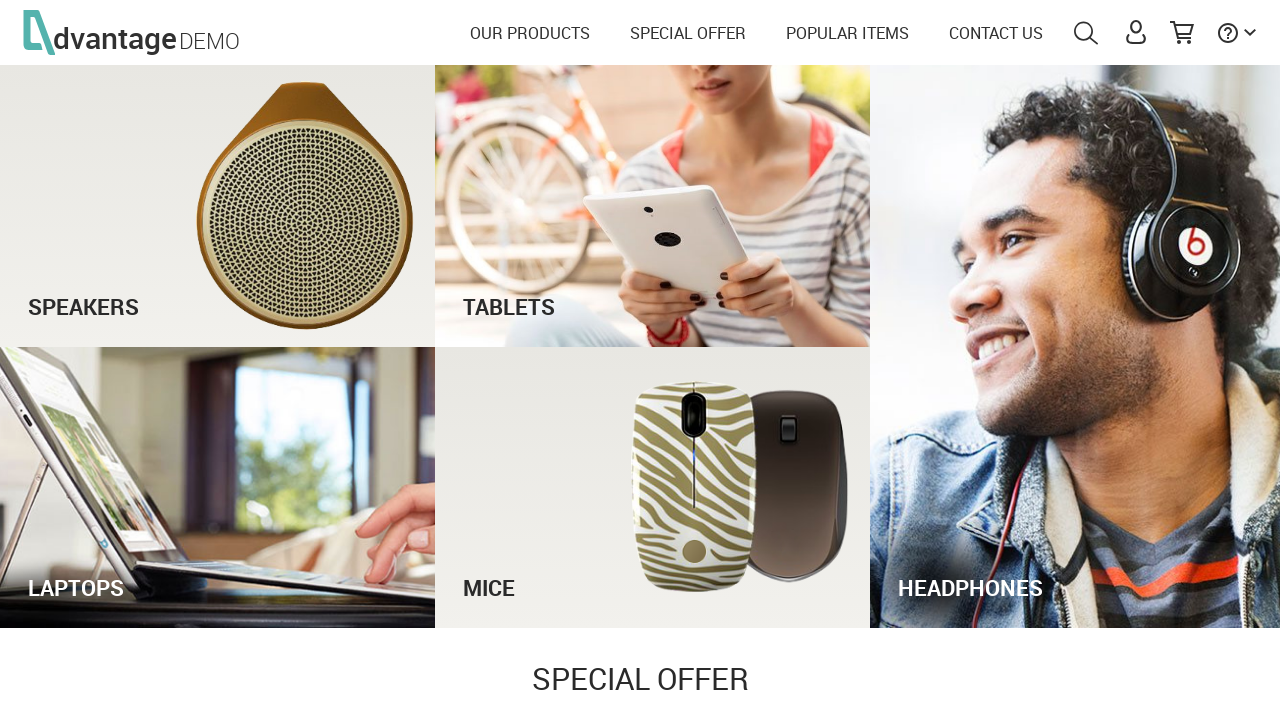

Filled search field with invalid product 'Produto' on #autoComplete
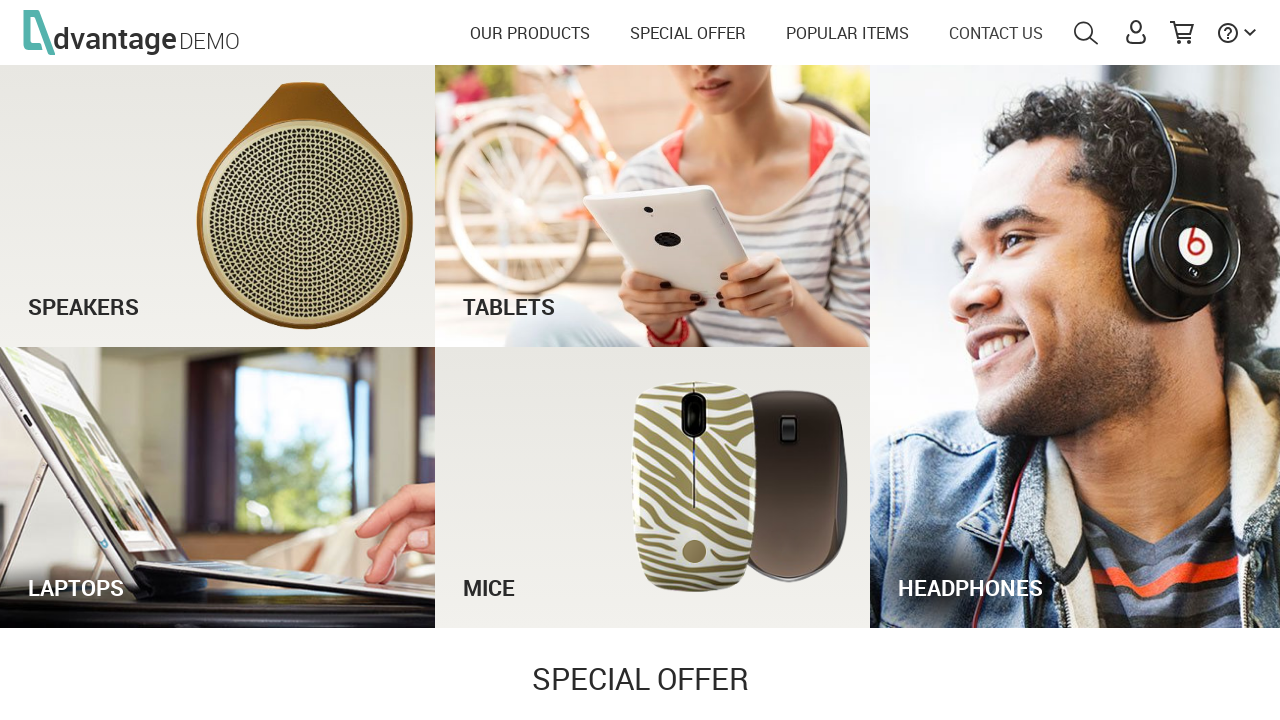

Pressed Enter to search for invalid product on #autoComplete
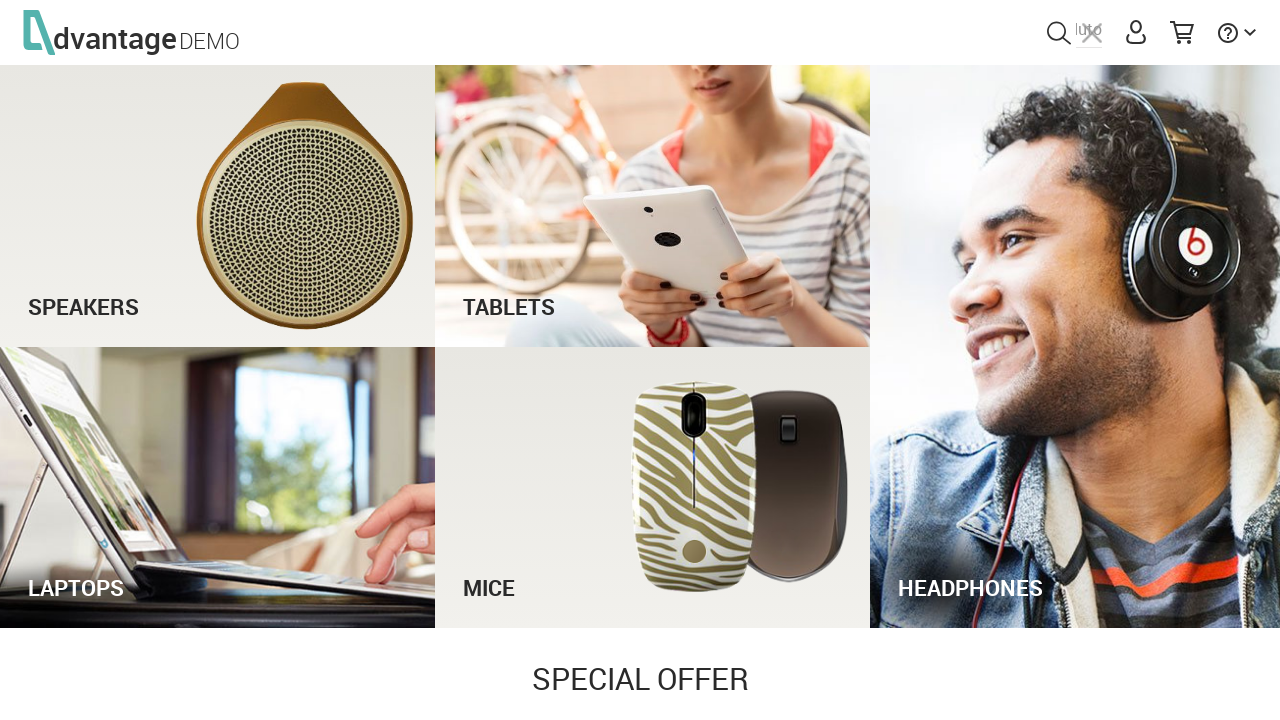

No products error message appeared, confirming unsuccessful search
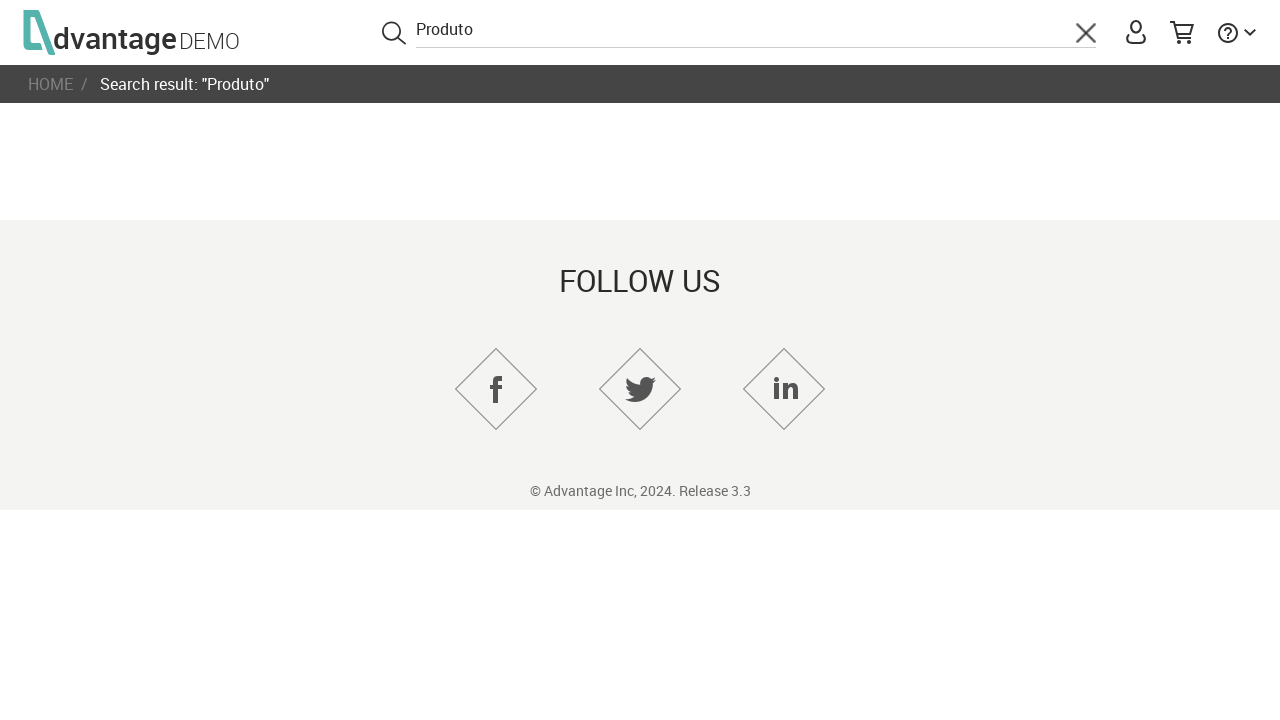

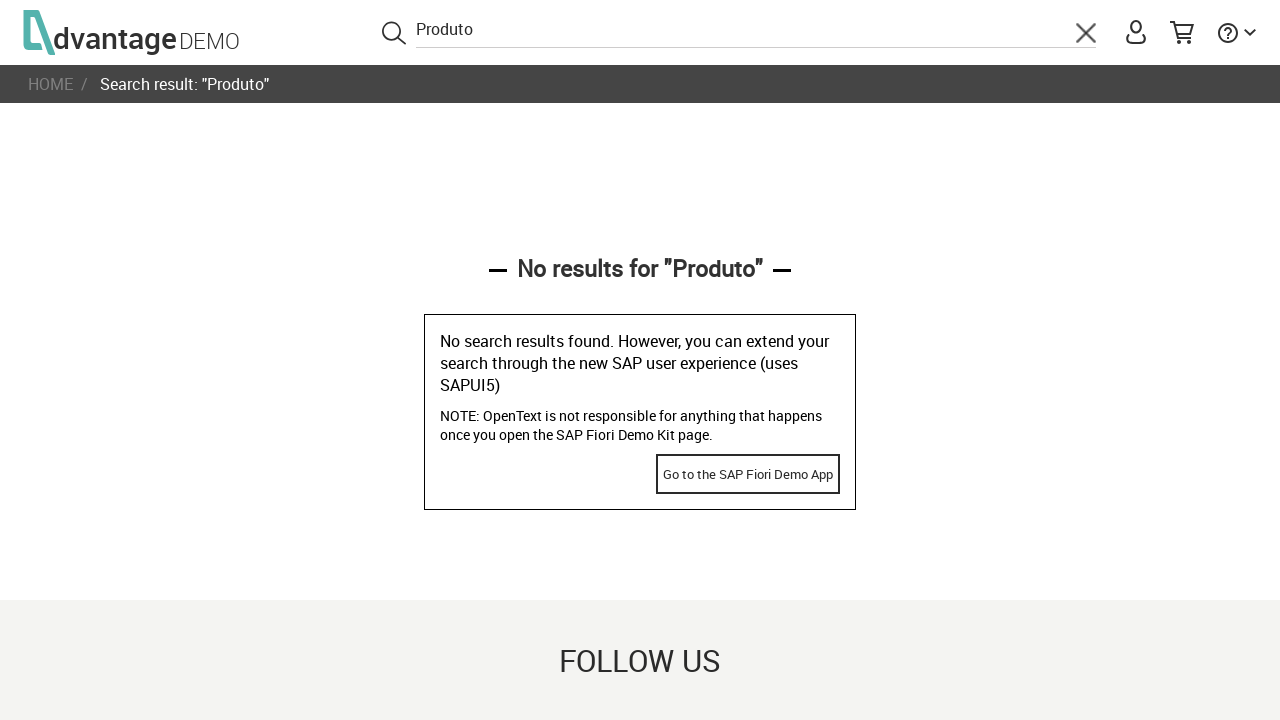